Tests A/B test opt-out functionality by visiting the page, verifying initial A/B test state, adding an opt-out cookie, refreshing, and verifying the page shows "No A/B Test" heading.

Starting URL: http://the-internet.herokuapp.com/abtest

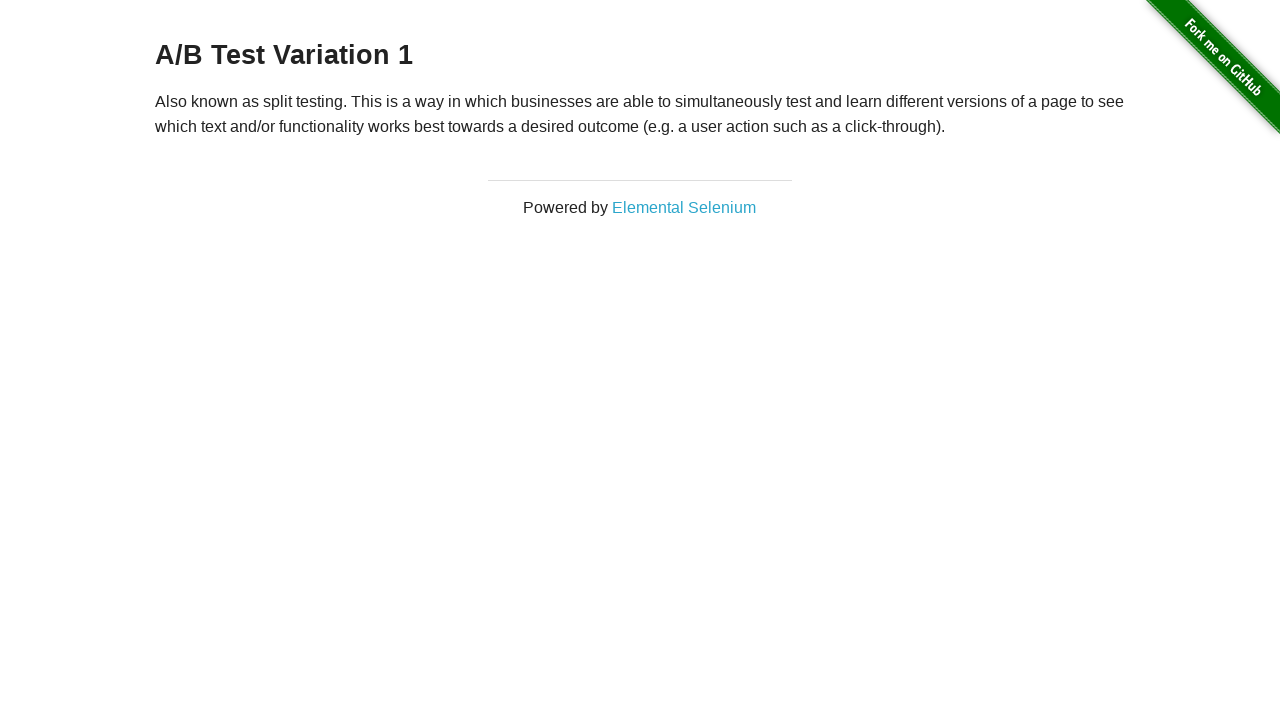

Located h3 heading element
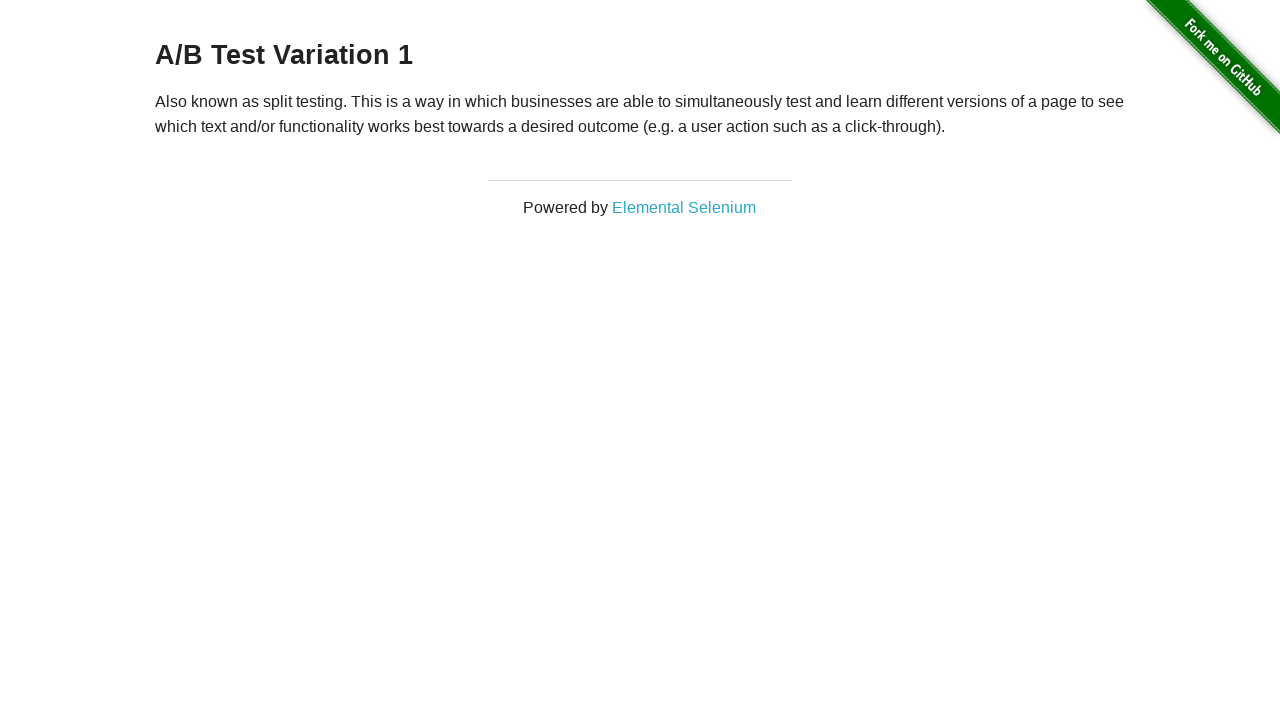

Waited for h3 heading to be visible
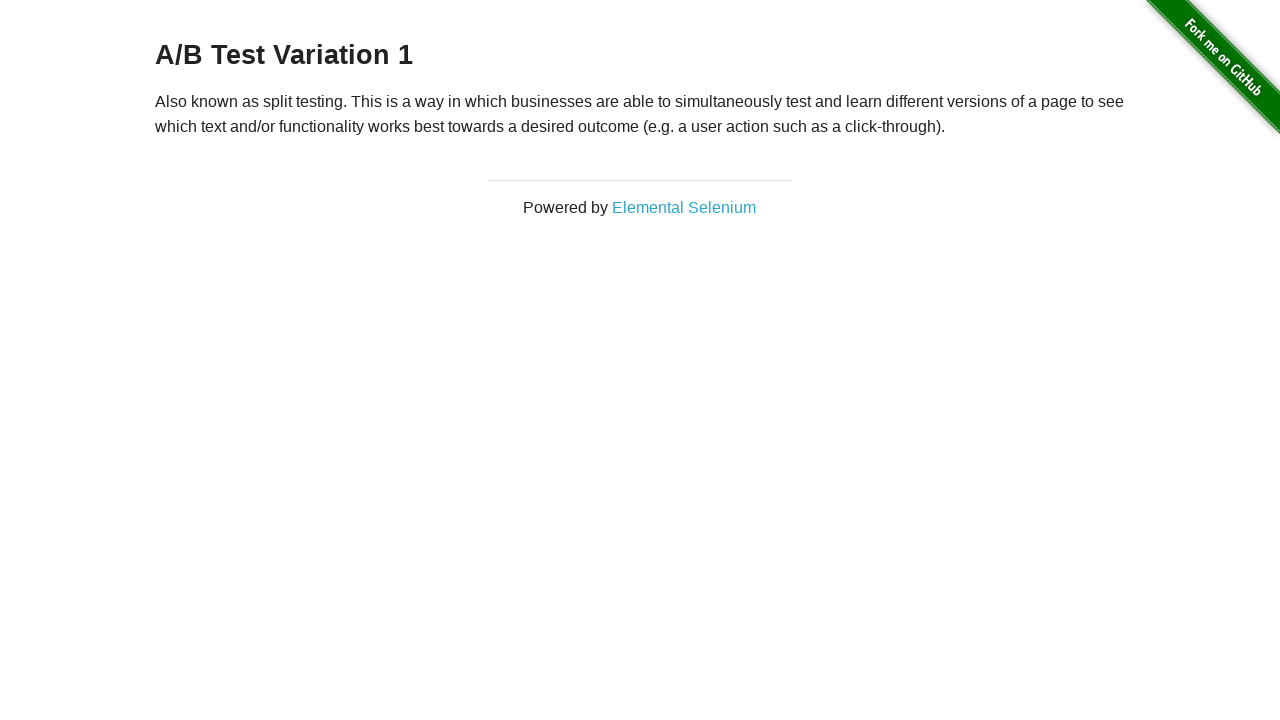

Added optimizelyOptOut cookie to context
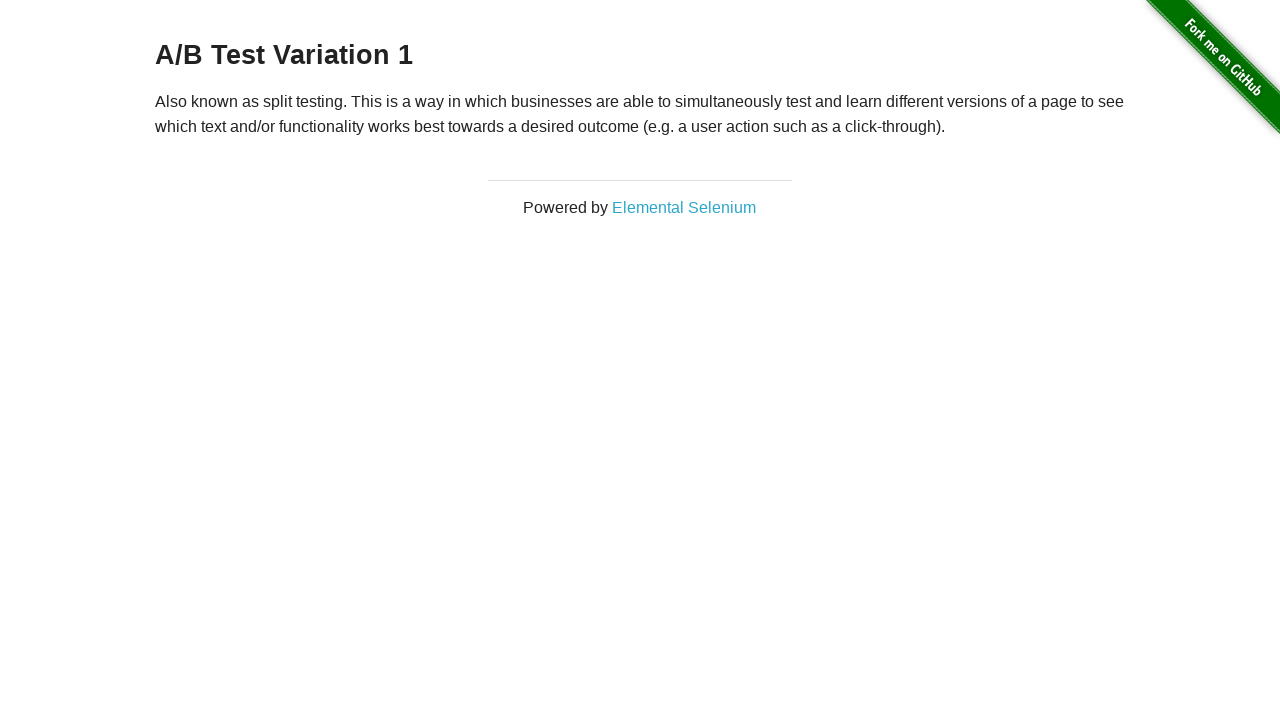

Reloaded the page after adding opt-out cookie
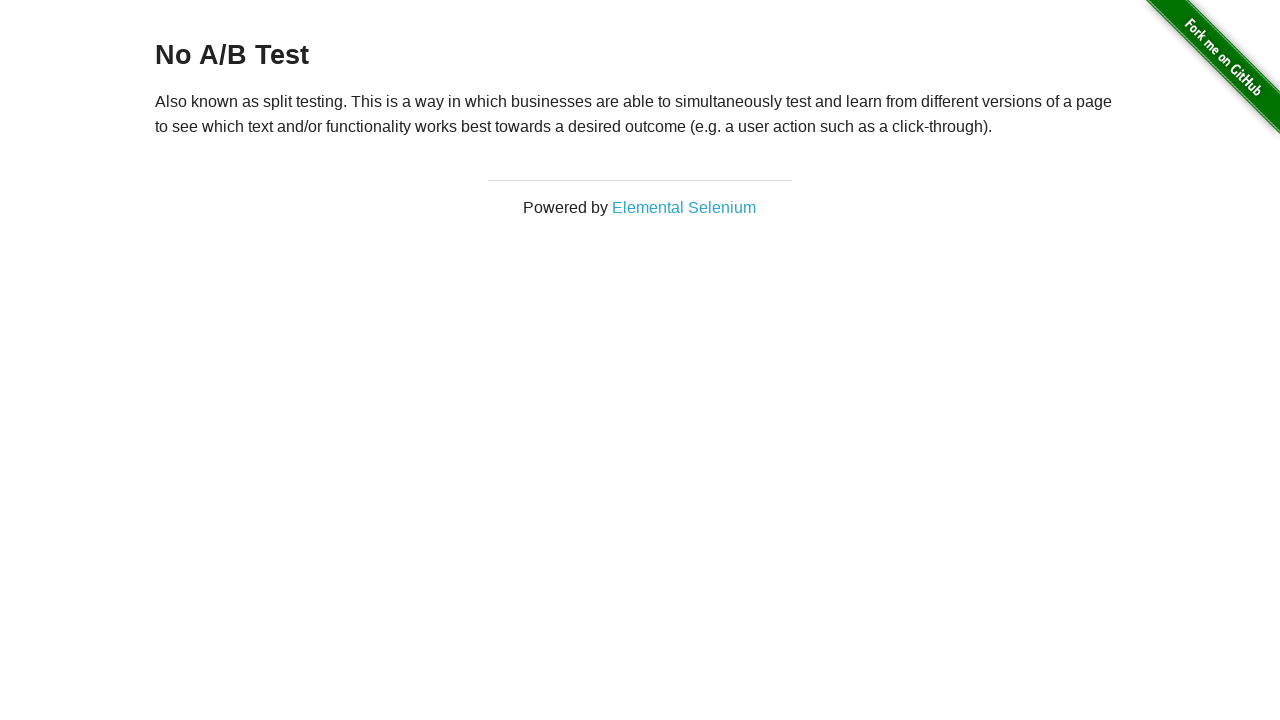

Waited for h3 heading to be visible after page reload
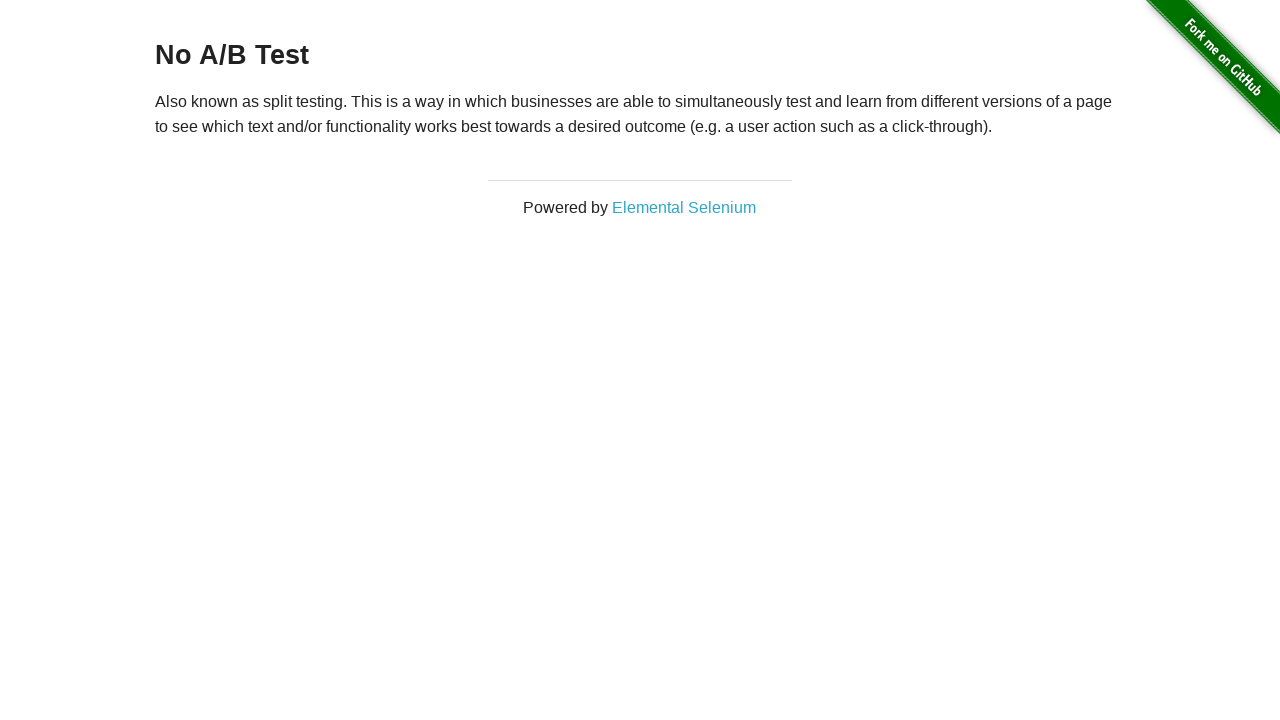

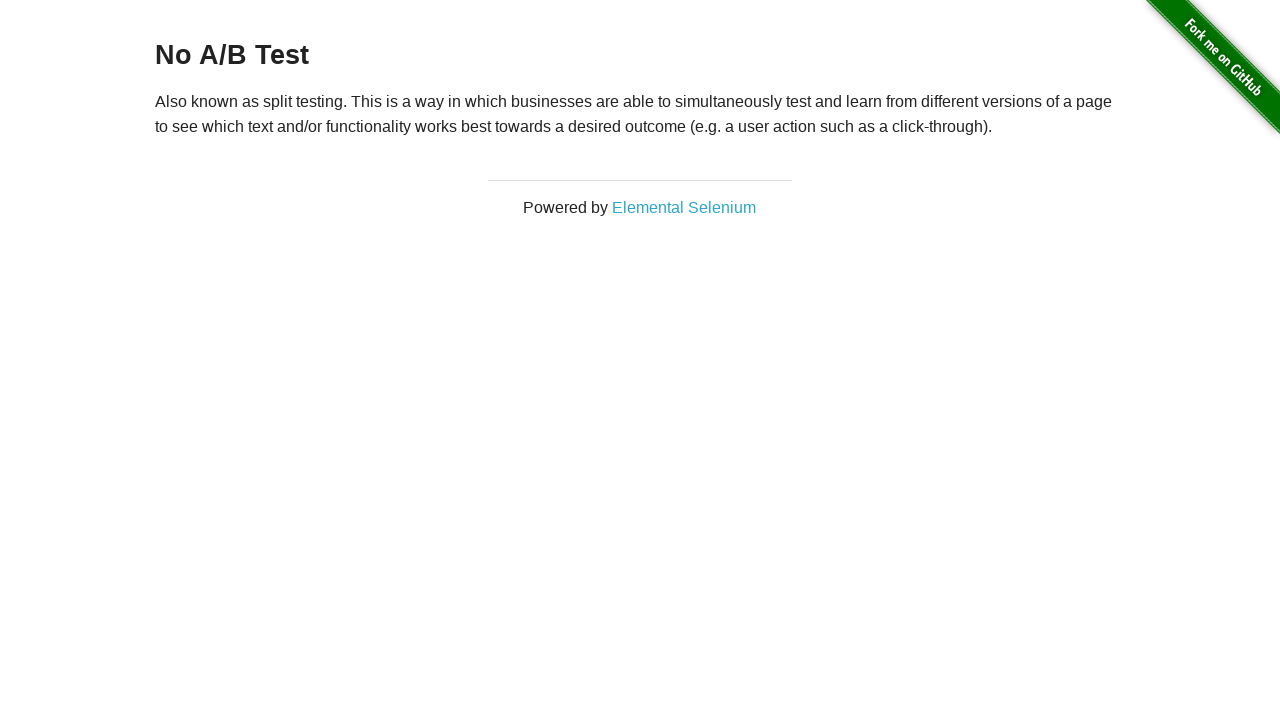